Tests interacting with a radio button inside an iframe on W3Schools by switching to the iframe context, clicking the HTML radio button, and then switching back to the default content

Starting URL: https://www.w3schools.com/tags/tryit.asp?filename=tryhtml5_input_type_radio

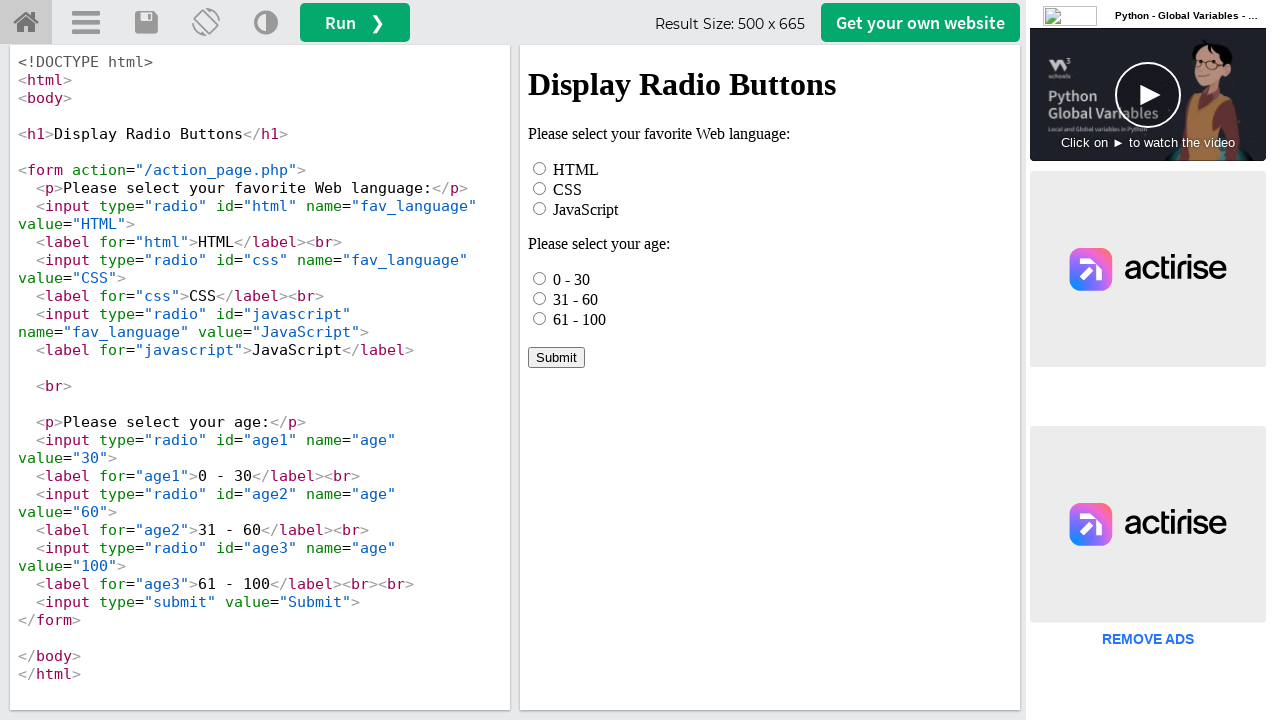

Located iframe with id 'iframeResult'
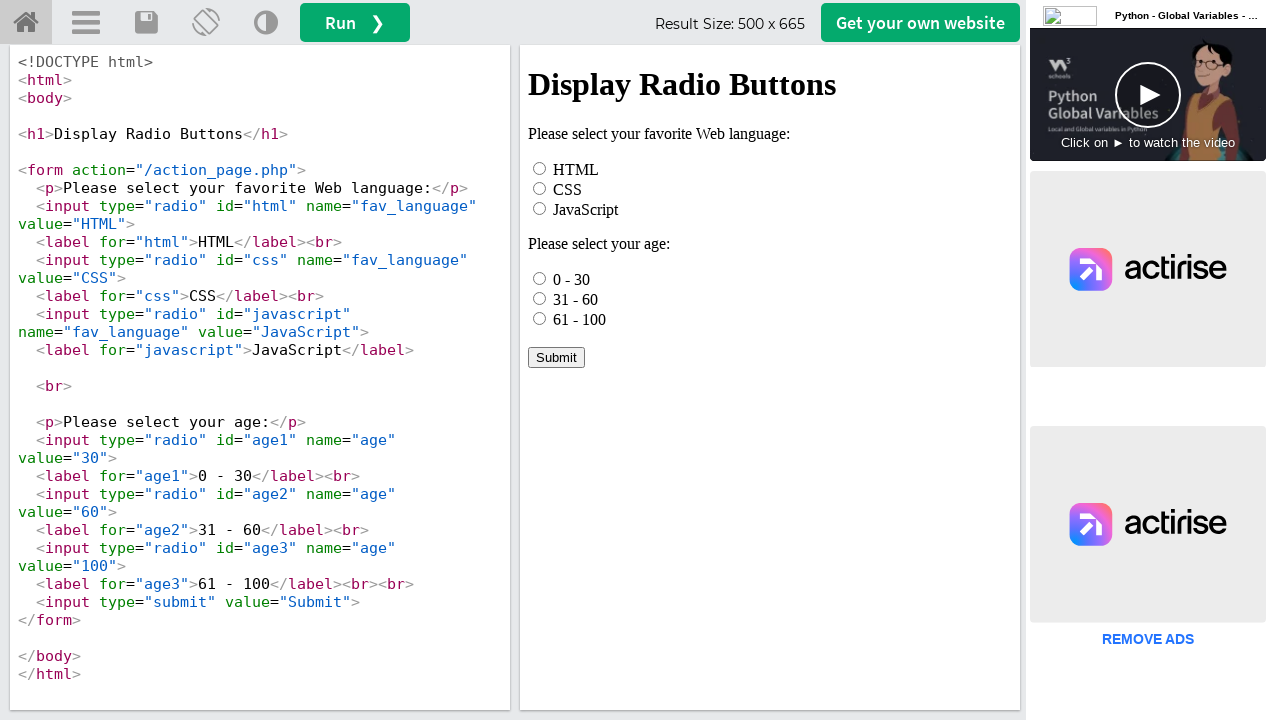

Clicked the HTML radio button inside the iframe at (540, 168) on #iframeResult >> internal:control=enter-frame >> xpath=//*[@id="html"]
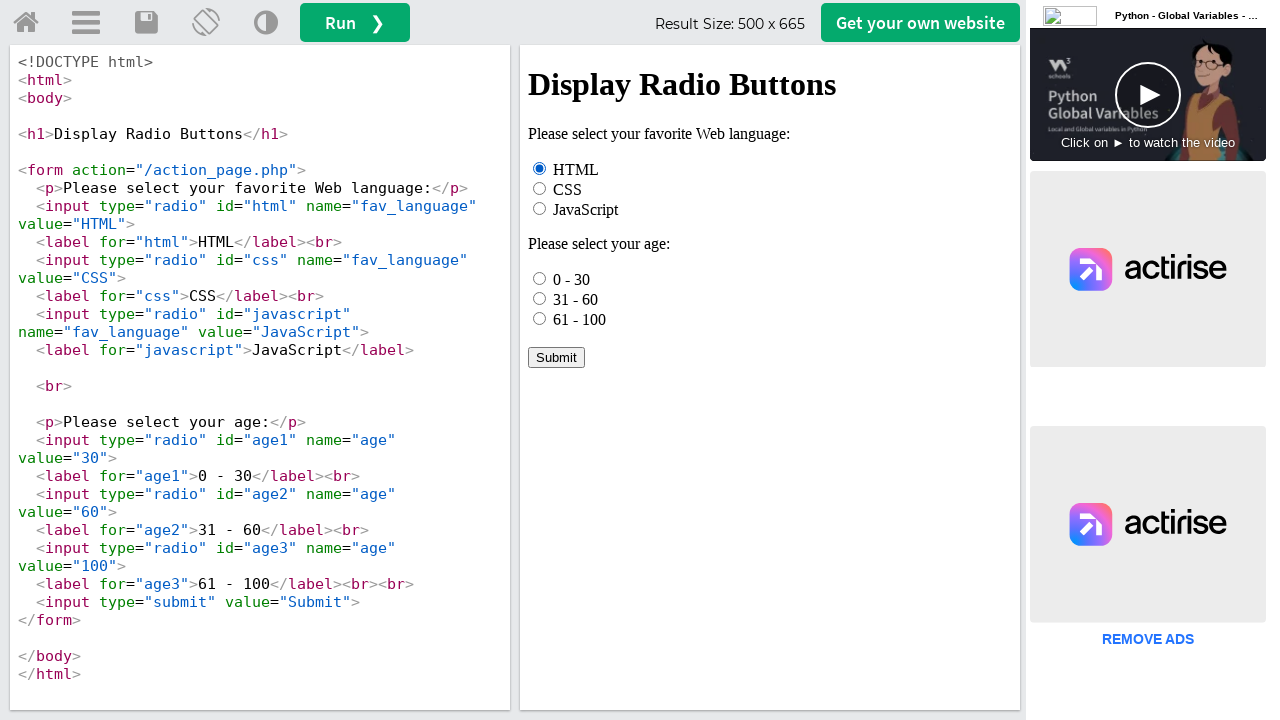

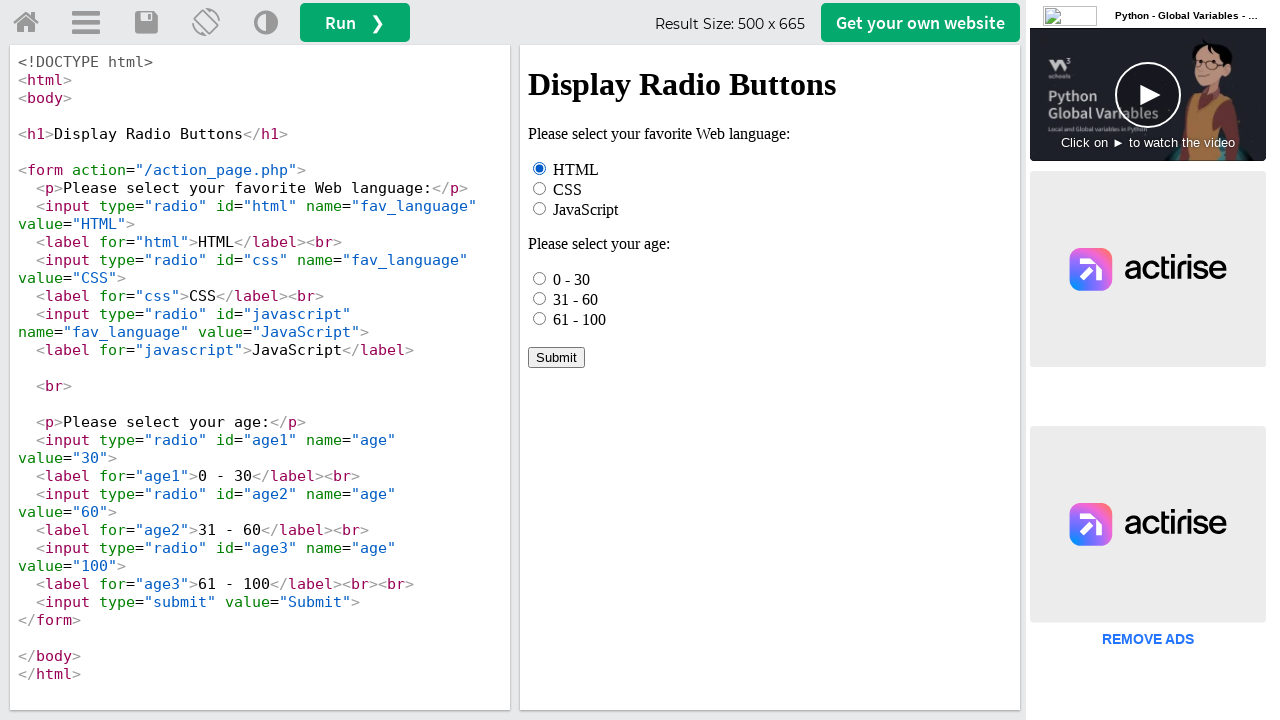